Navigates to a practice page and performs a keyboard action to select all content on the page using Ctrl+A

Starting URL: https://www.letskodeit.com/practice

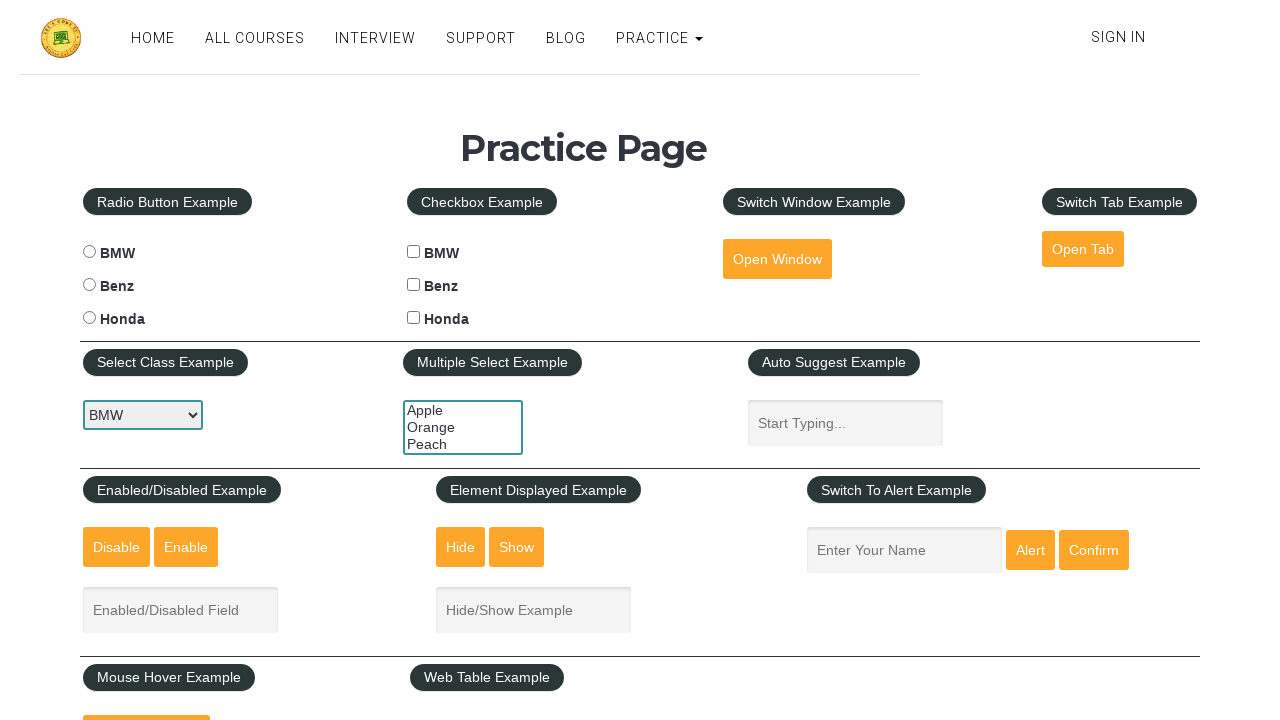

Navigated to practice page at https://www.letskodeit.com/practice
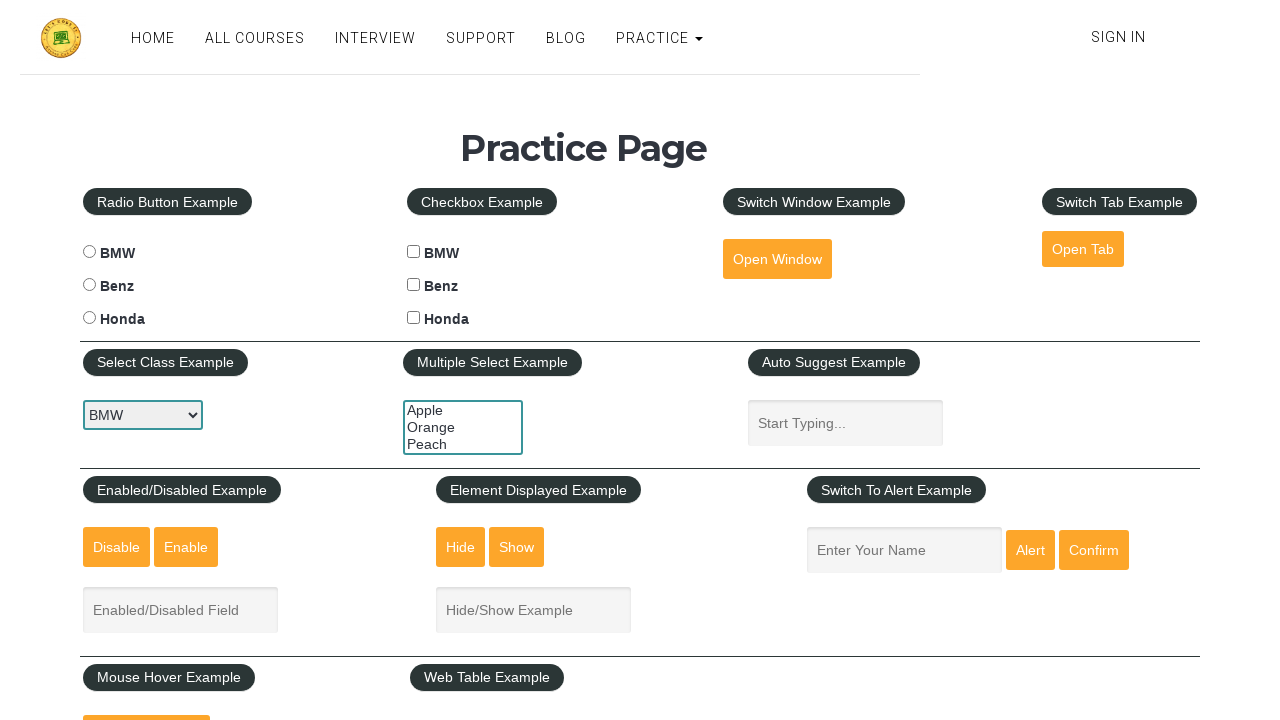

Pressed Ctrl+A to select all content on the page
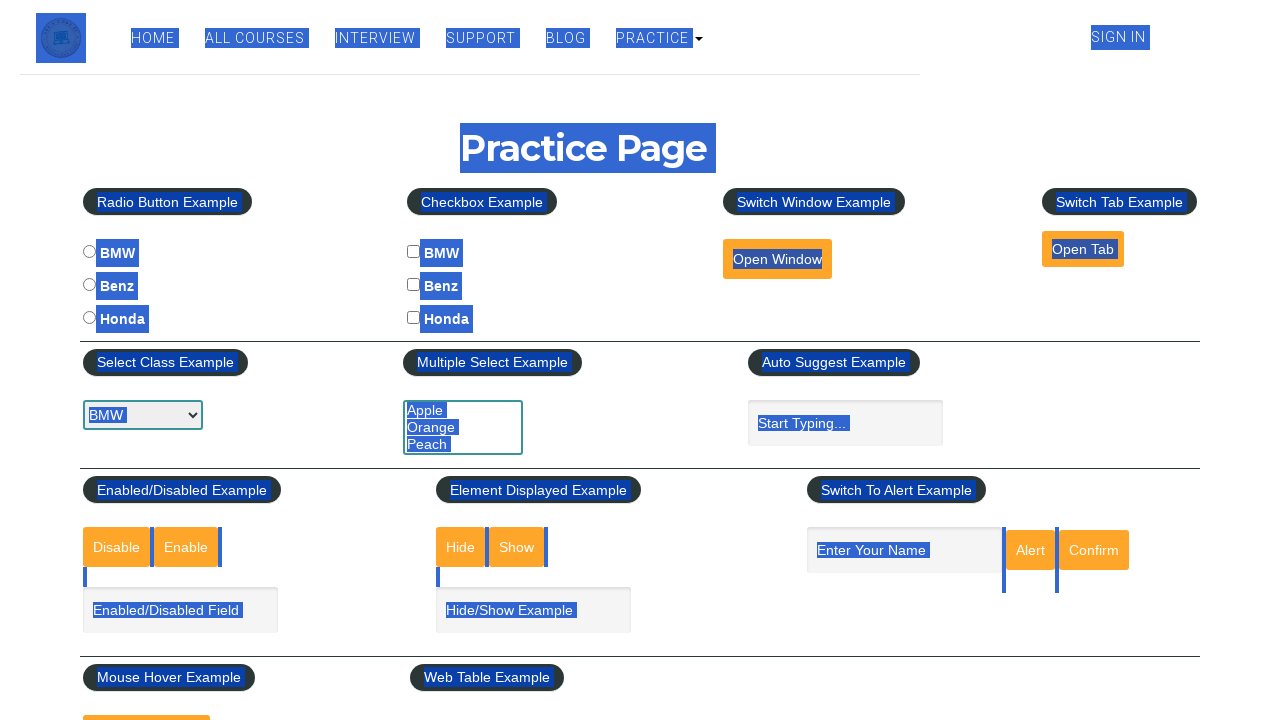

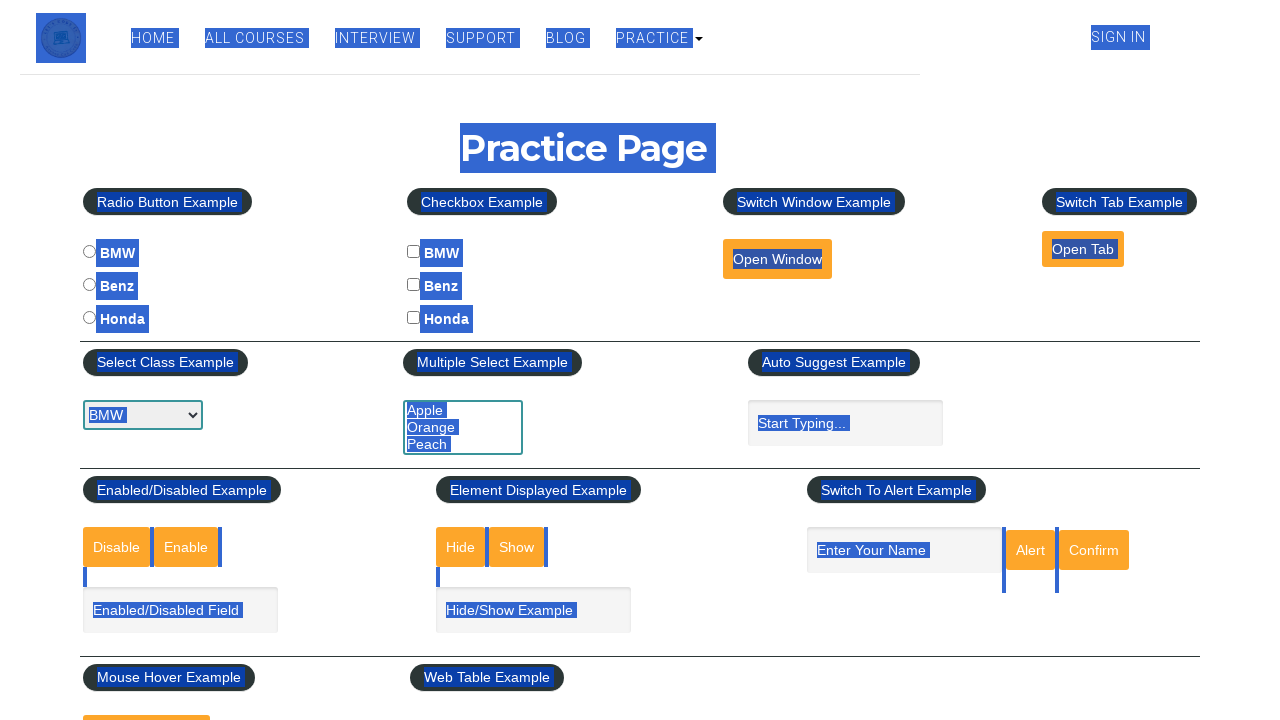